Tests JavaScript scroll functionality on a practice automation page, scrolling down, up, and then scrolling to a specific YouTube link element

Starting URL: https://rahulshettyacademy.com/AutomationPractice/

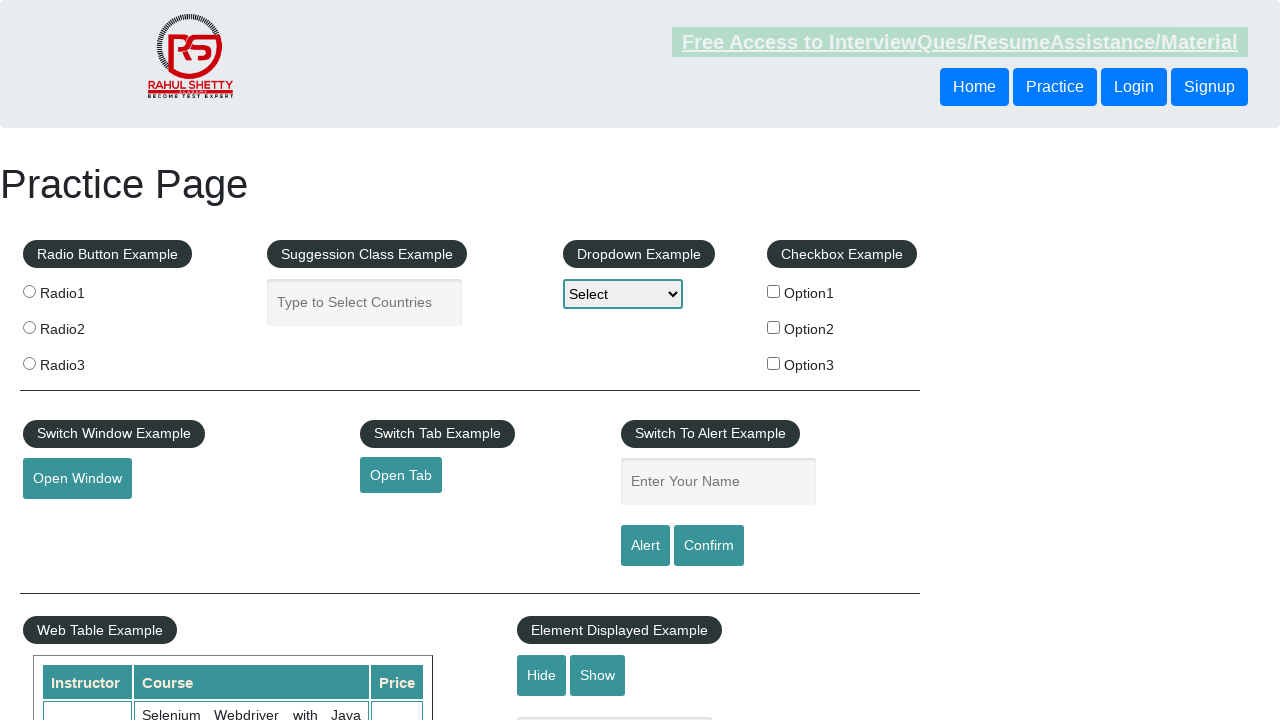

Scrolled down the page by 350 pixels
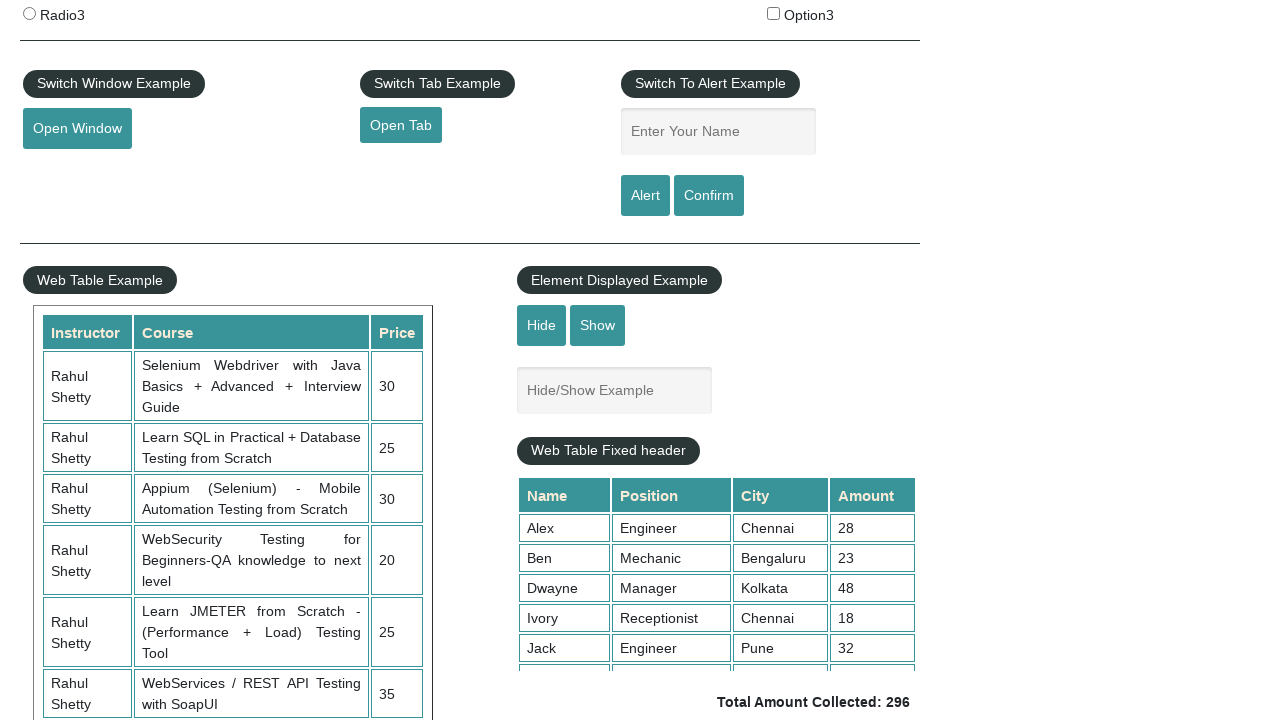

Waited 1000ms for scroll animation to complete
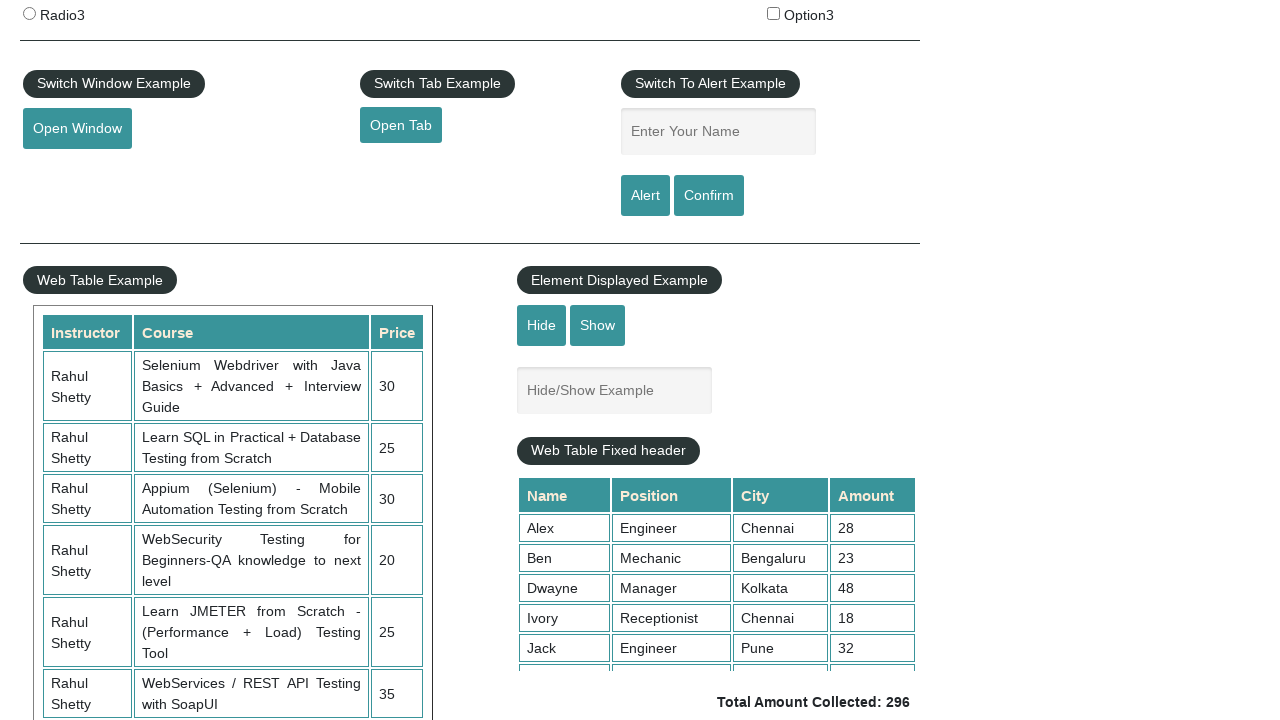

Scrolled up the page by 150 pixels
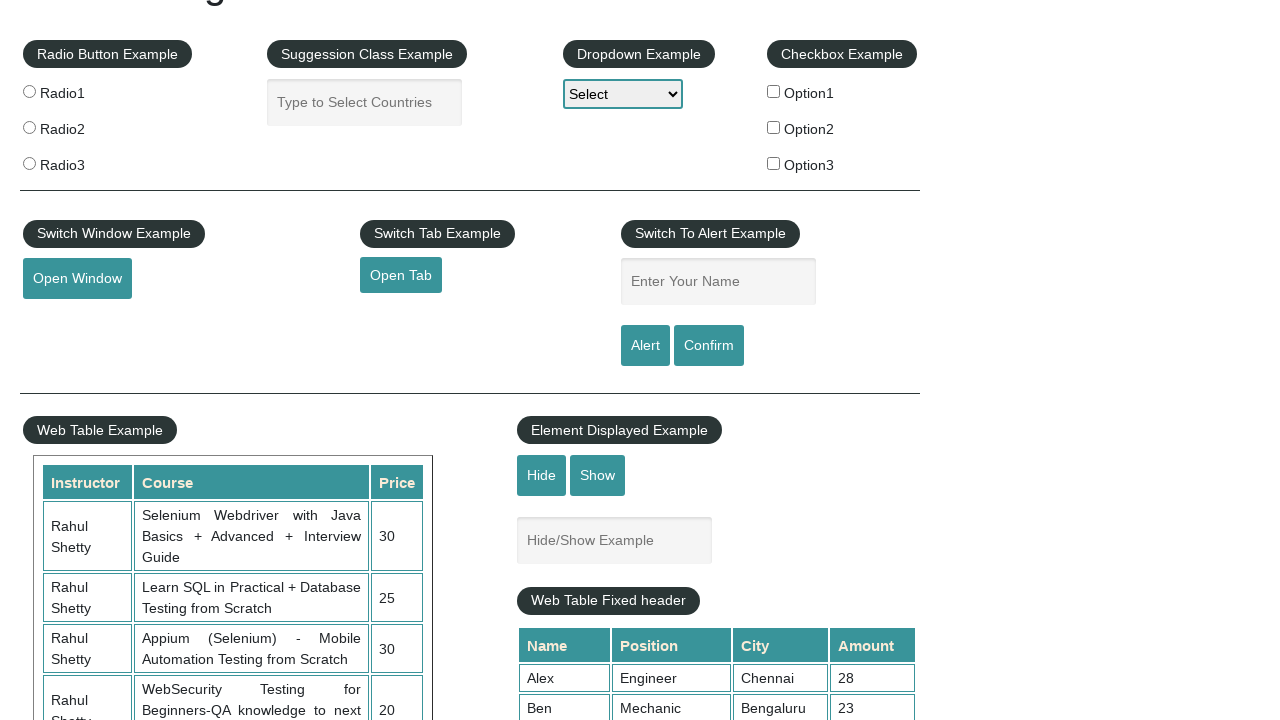

Waited 1000ms for scroll animation to complete
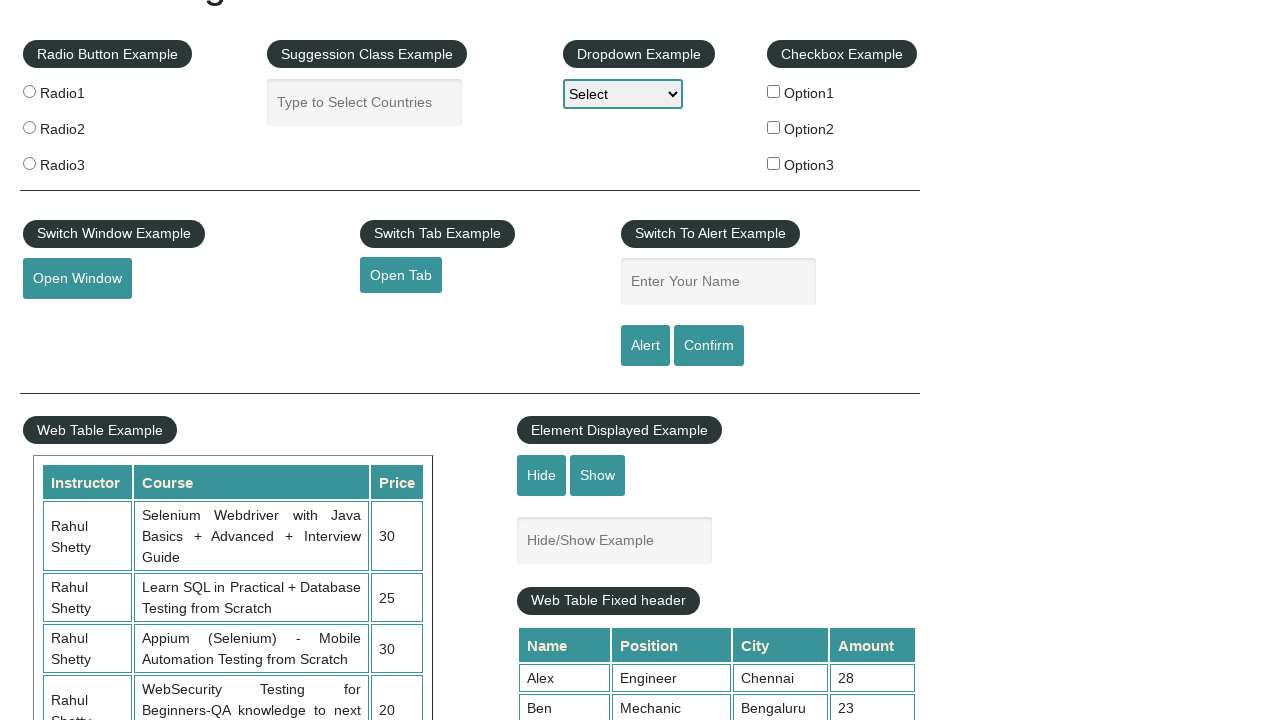

Located the YouTube link element
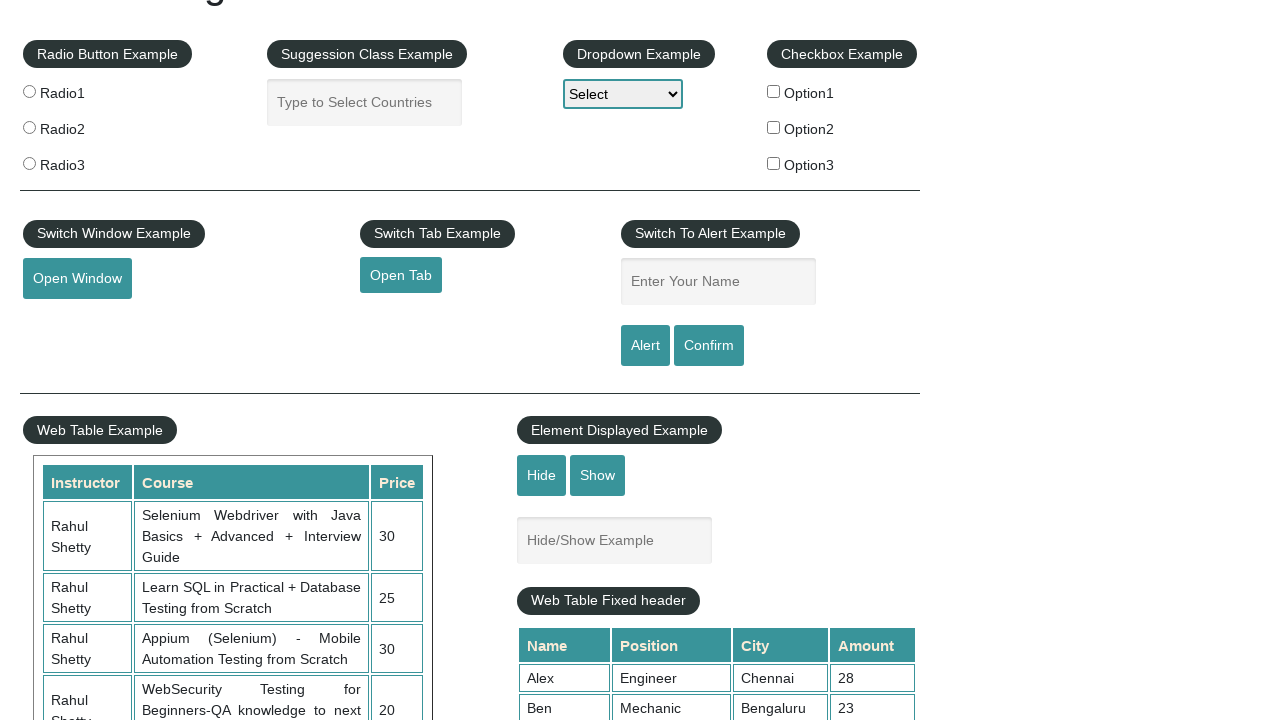

Scrolled the YouTube link into view
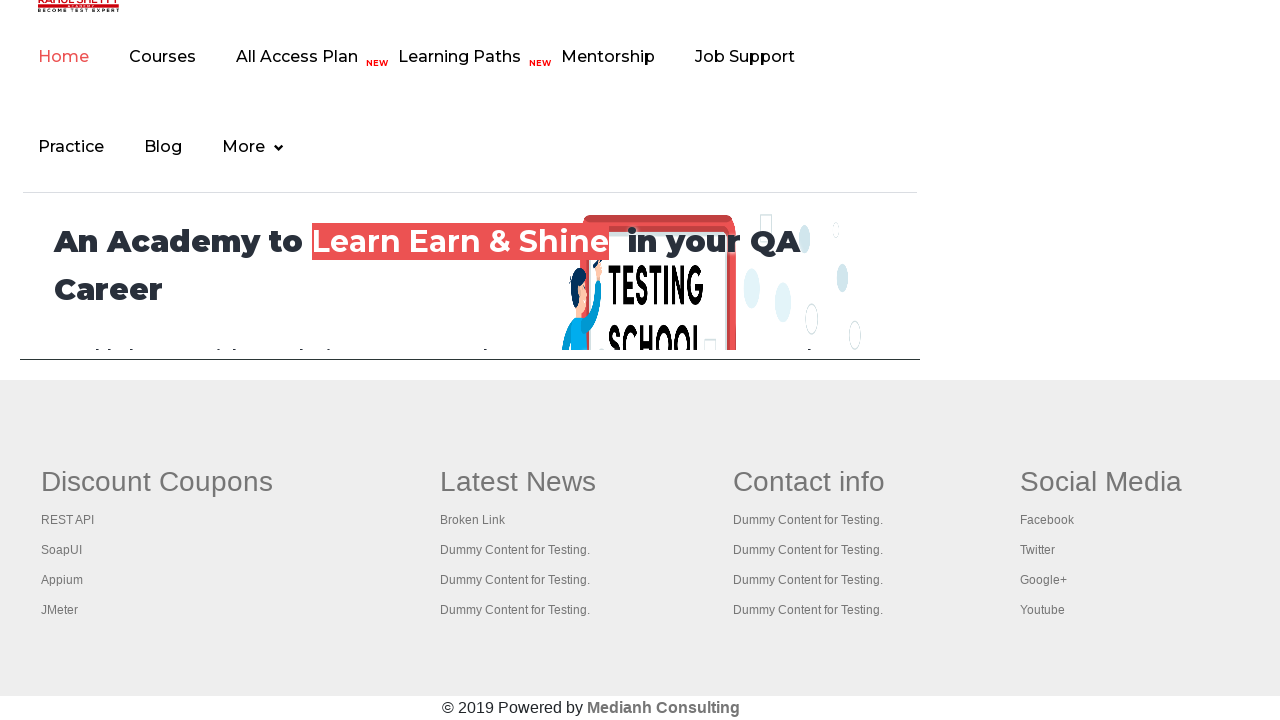

Waited 1000ms to observe final scroll position
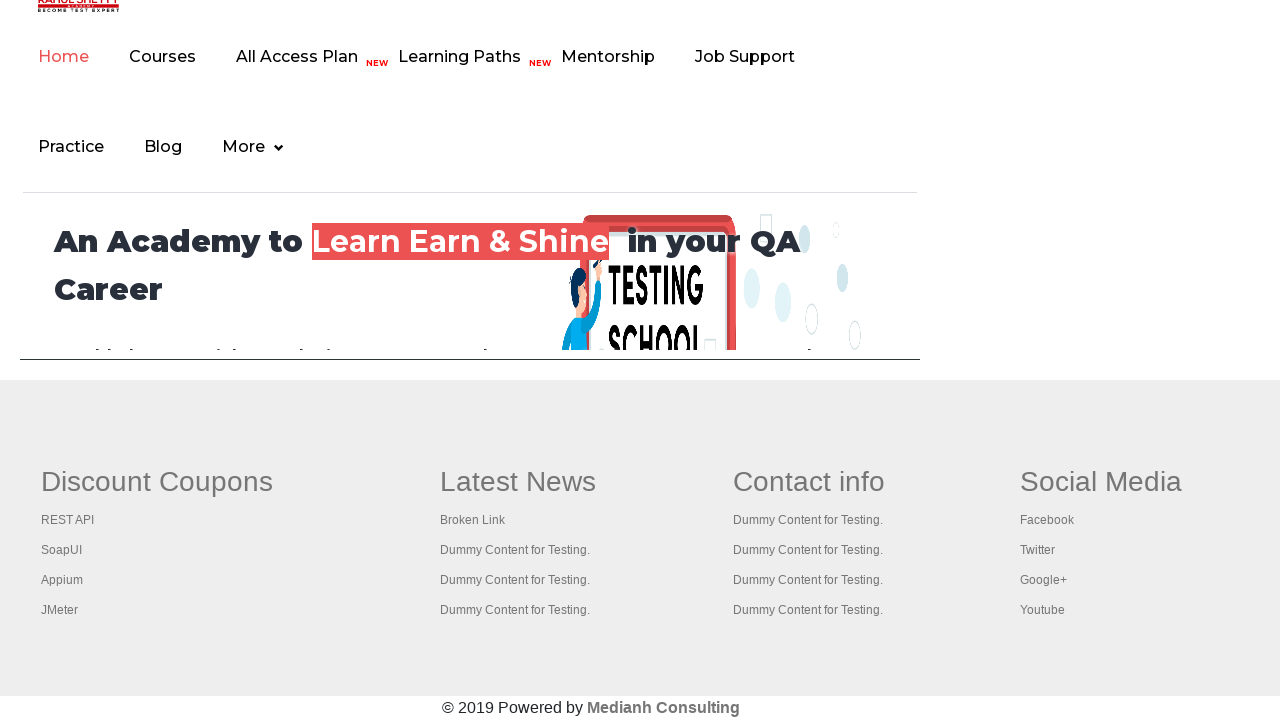

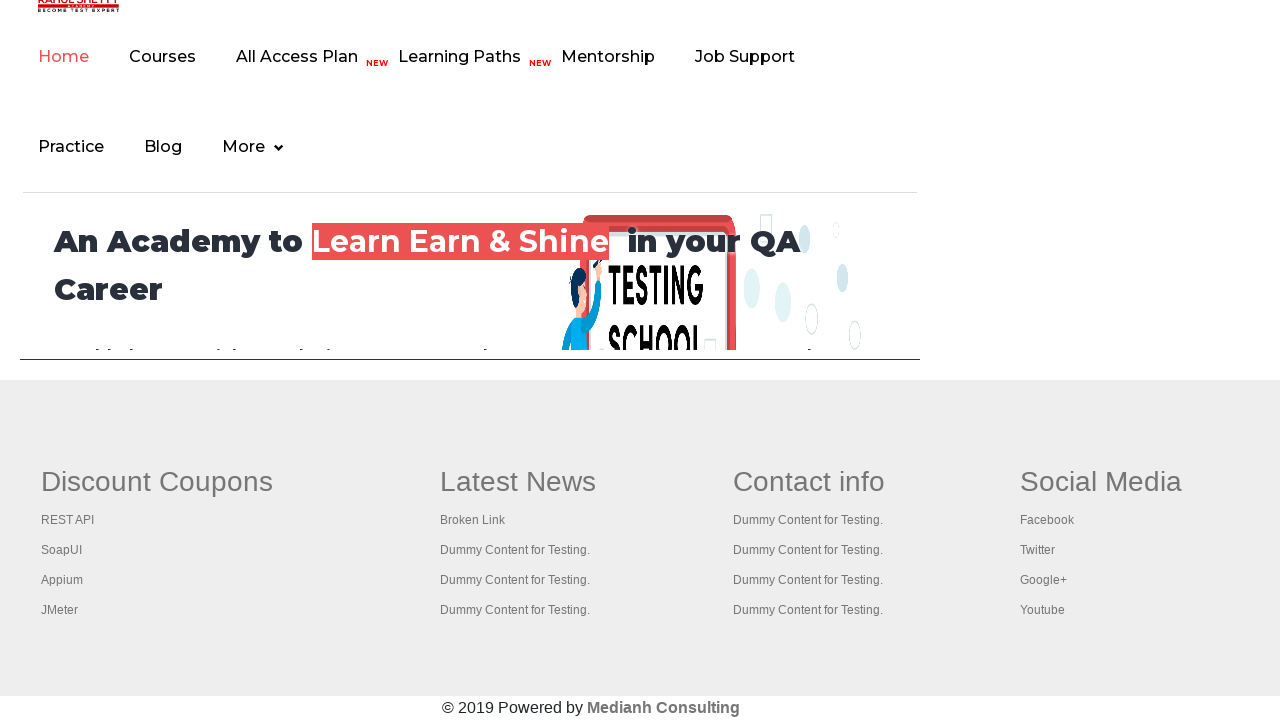